Tests the Colorado DMV appointment booking flow by selecting a location (Colorado Springs), choosing a service (Renew Colorado Driver License/ID/Permit), and verifying that appointment time slots are displayed.

Starting URL: https://coloradoappt.cxmflow.com/Appointment/Index/d74f48b1-33a9-428c-acd1-d7d1bfc9555c

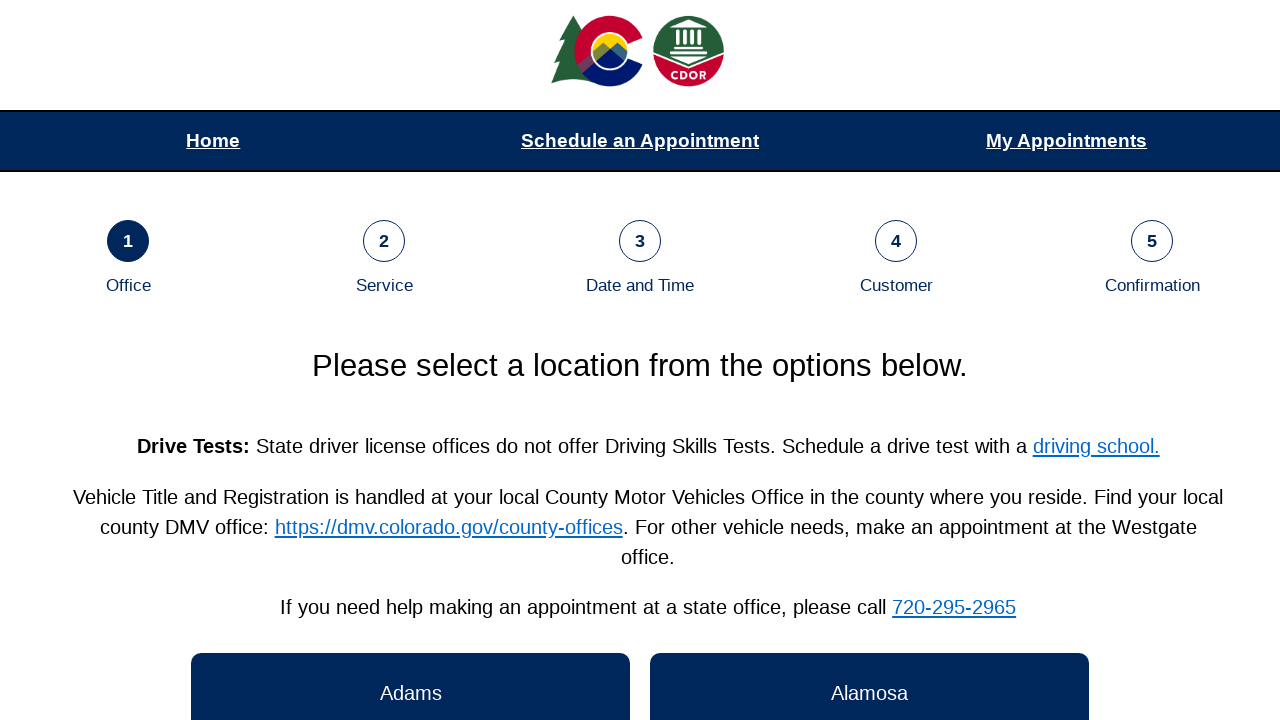

Waited for location buttons to load
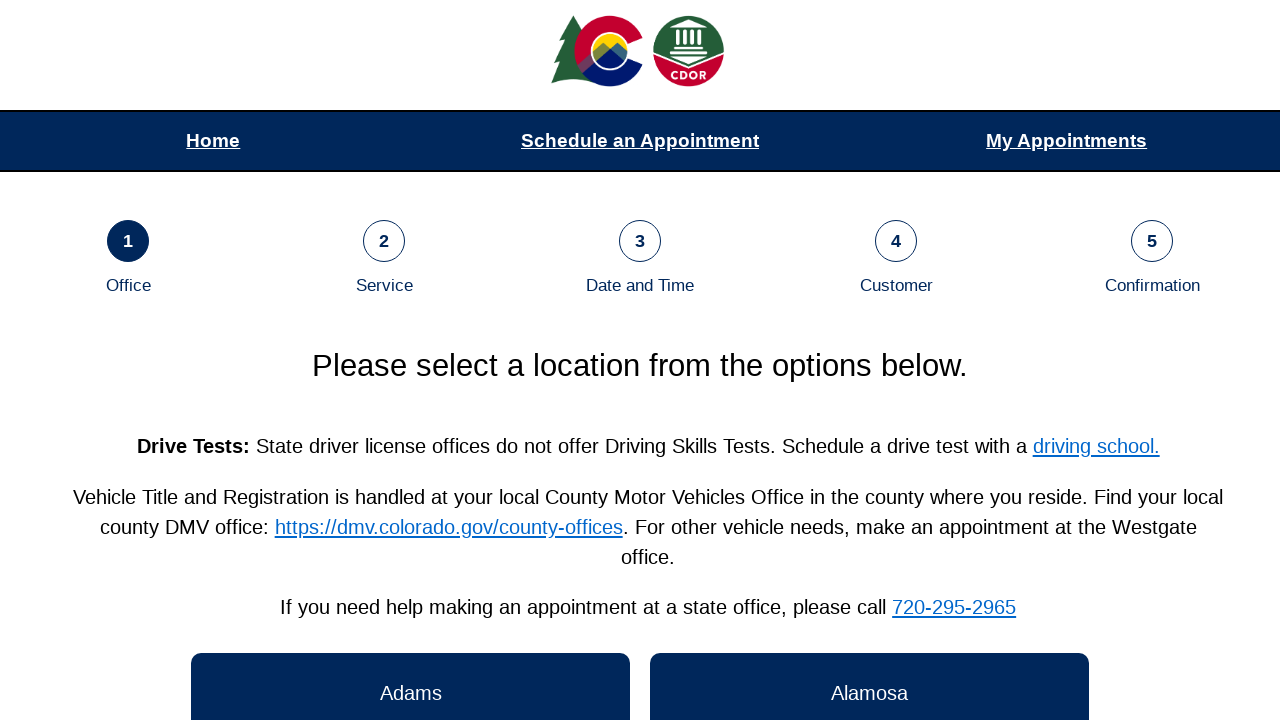

Retrieved all location button elements
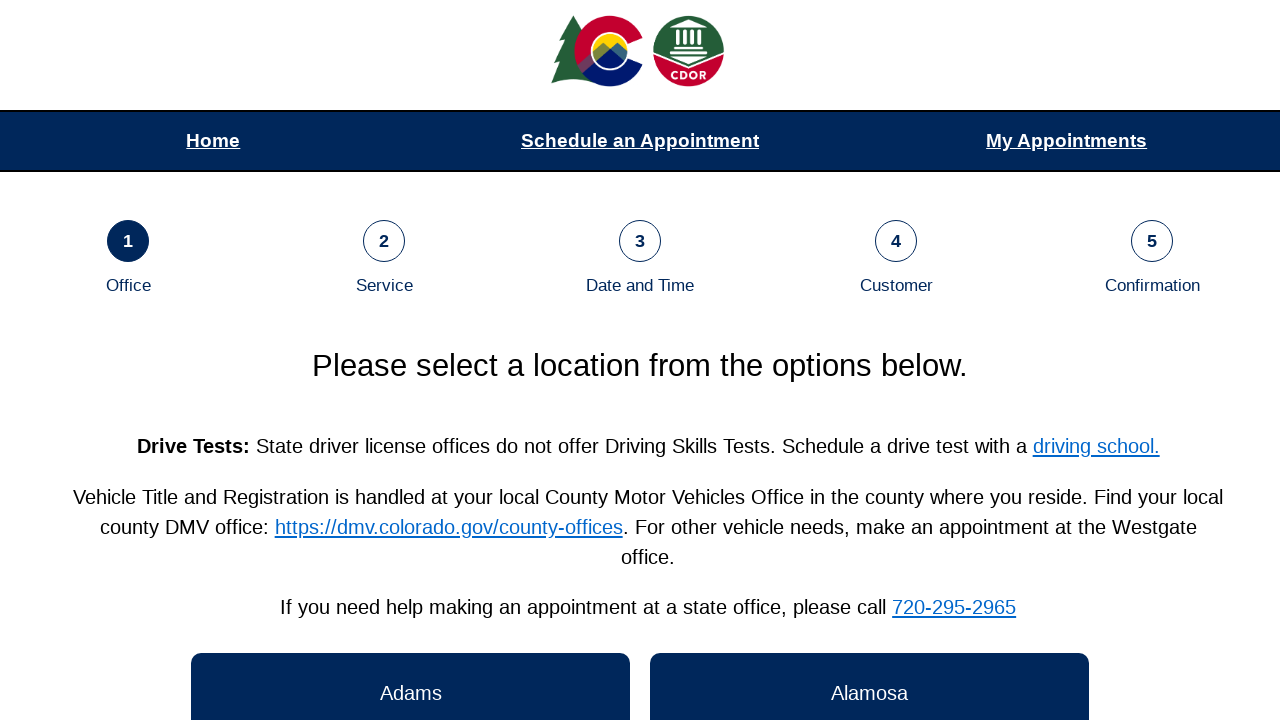

Selected Colorado Springs location at (411, 361) on .DataControlBtn >> nth=6
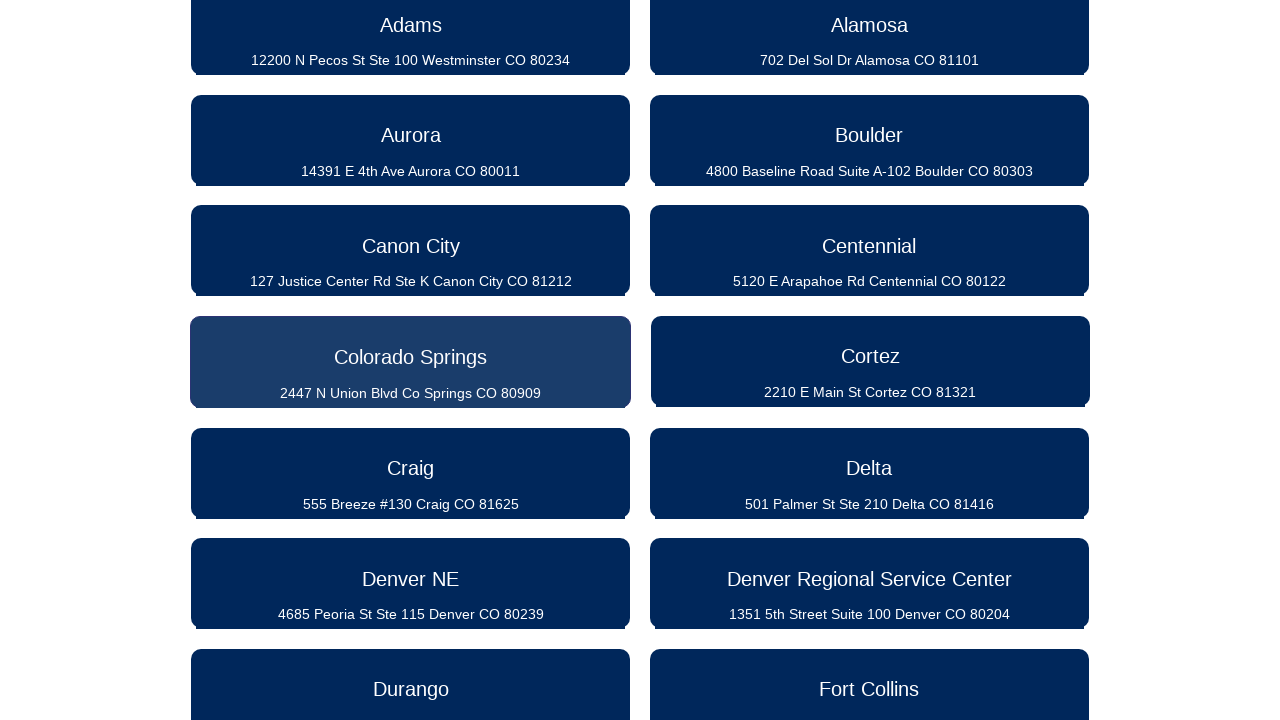

Waited for page to update after location selection
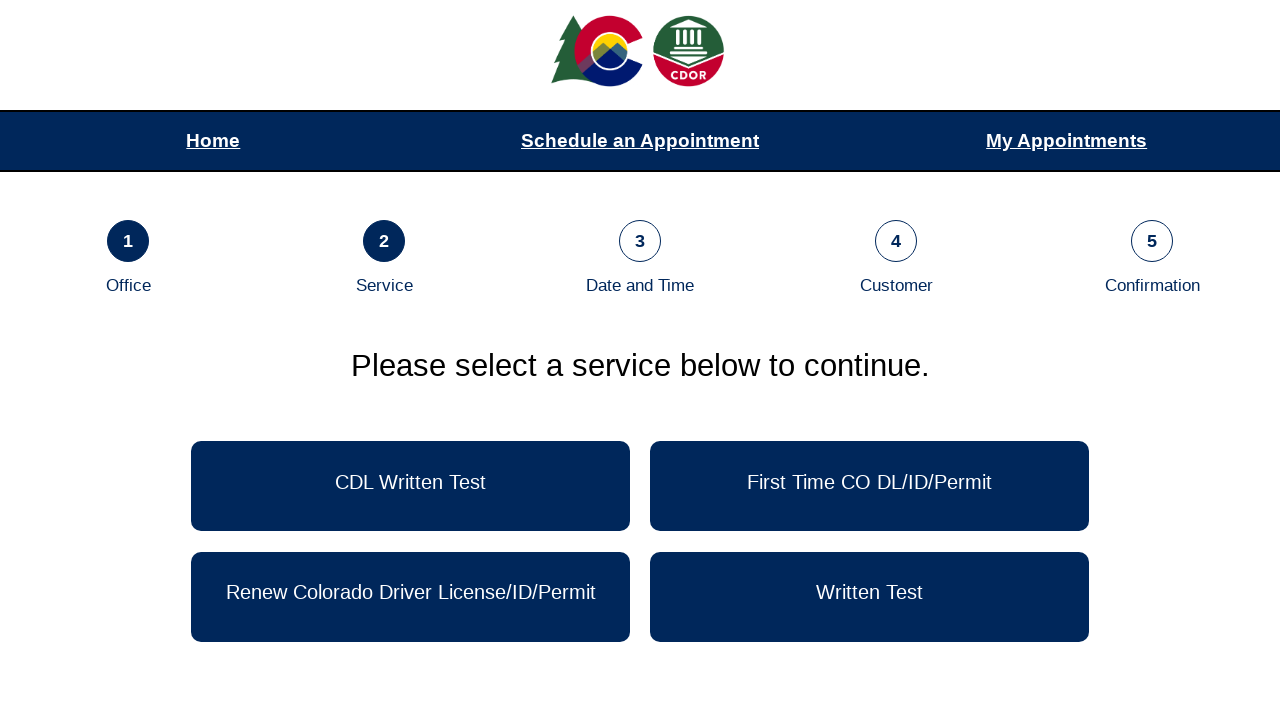

Waited for service buttons to load
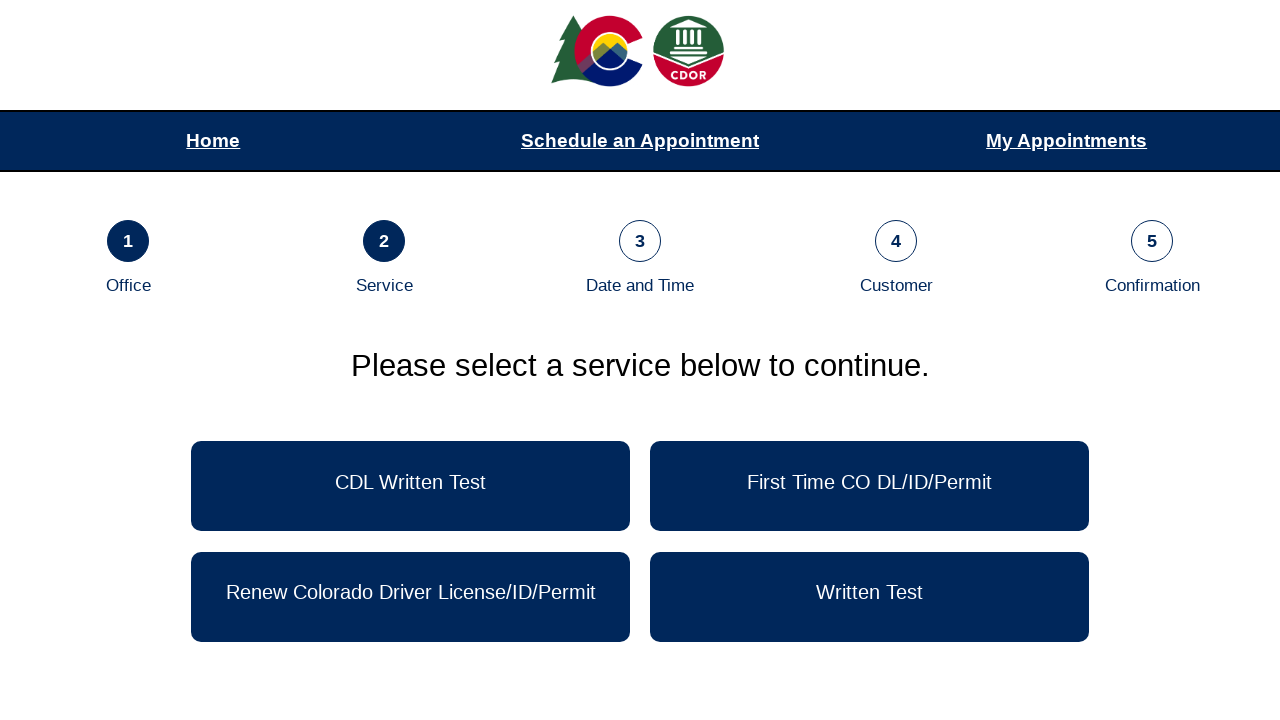

Retrieved all service button elements
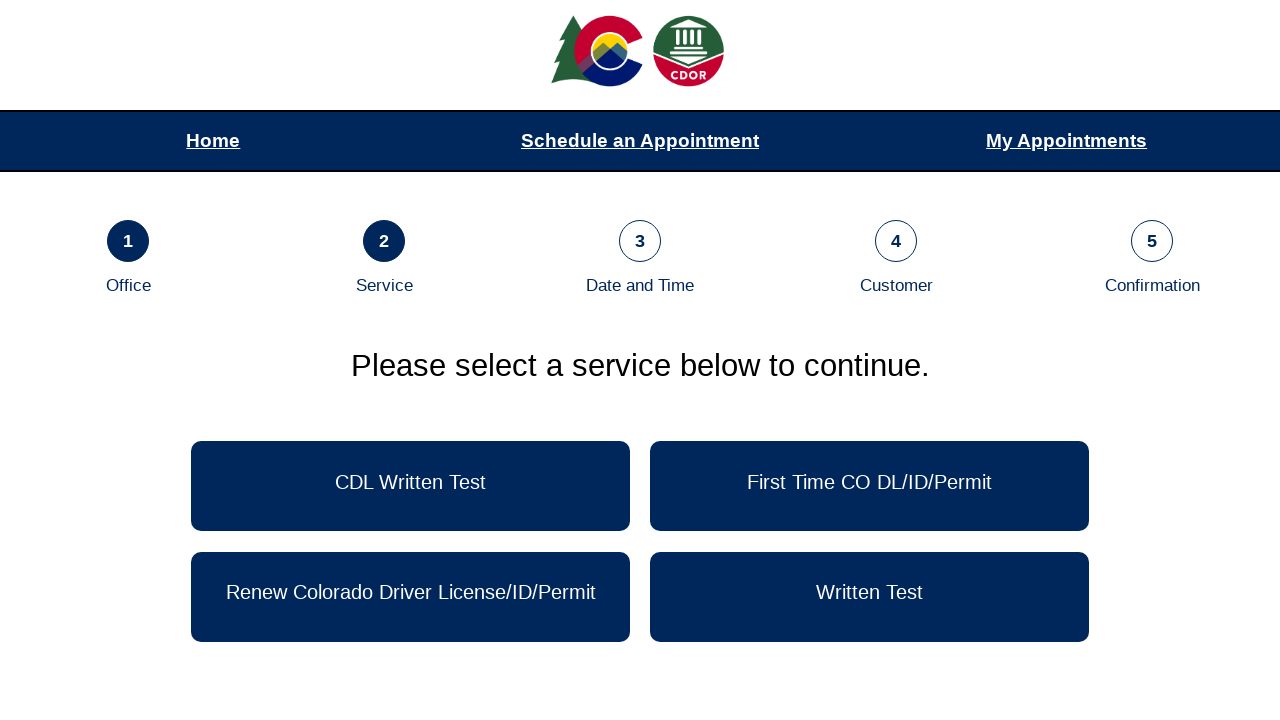

Selected Renew Colorado Driver License/ID/Permit service at (411, 597) on .DataControlBtn >> nth=2
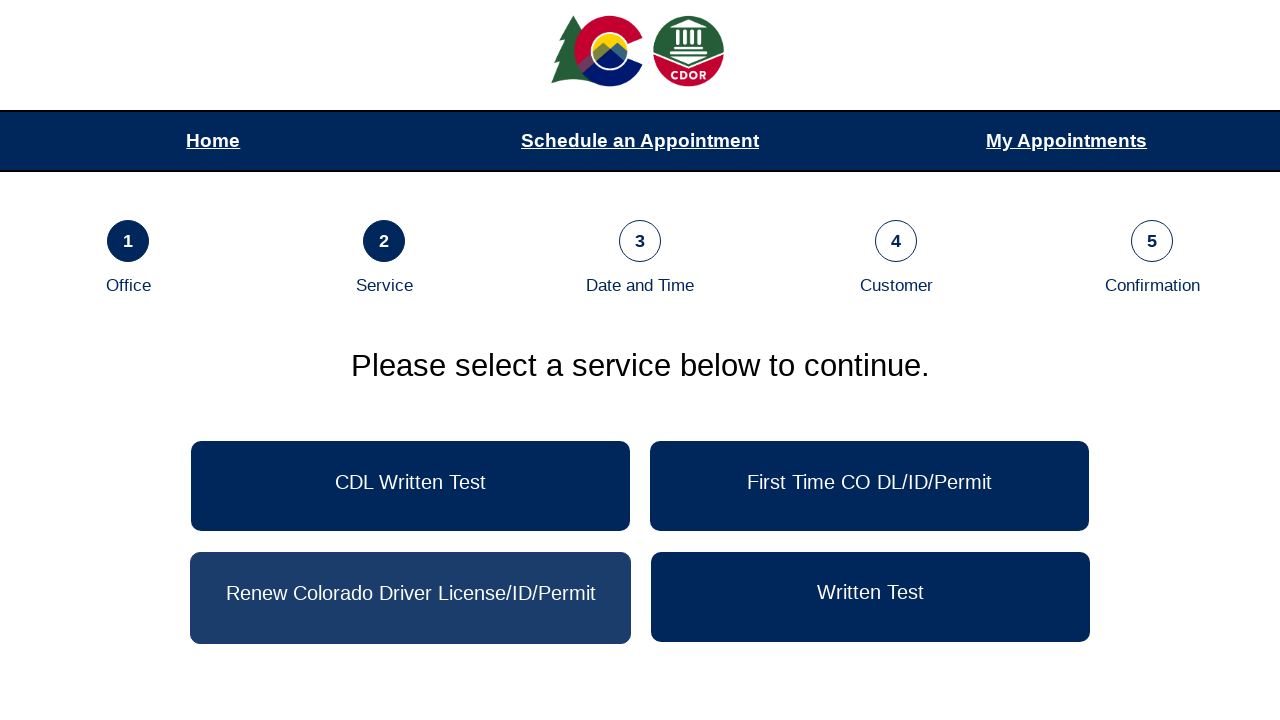

Waited for appointment time slots to load
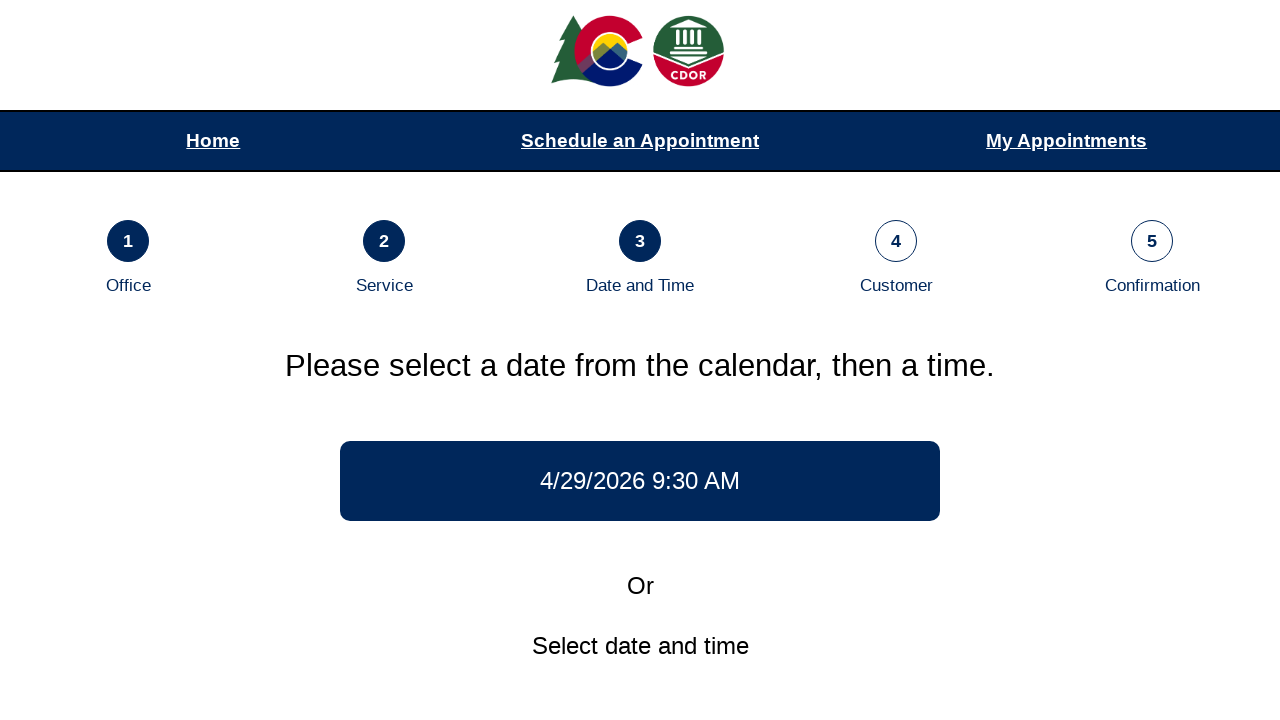

Verified appointment datetime element is present
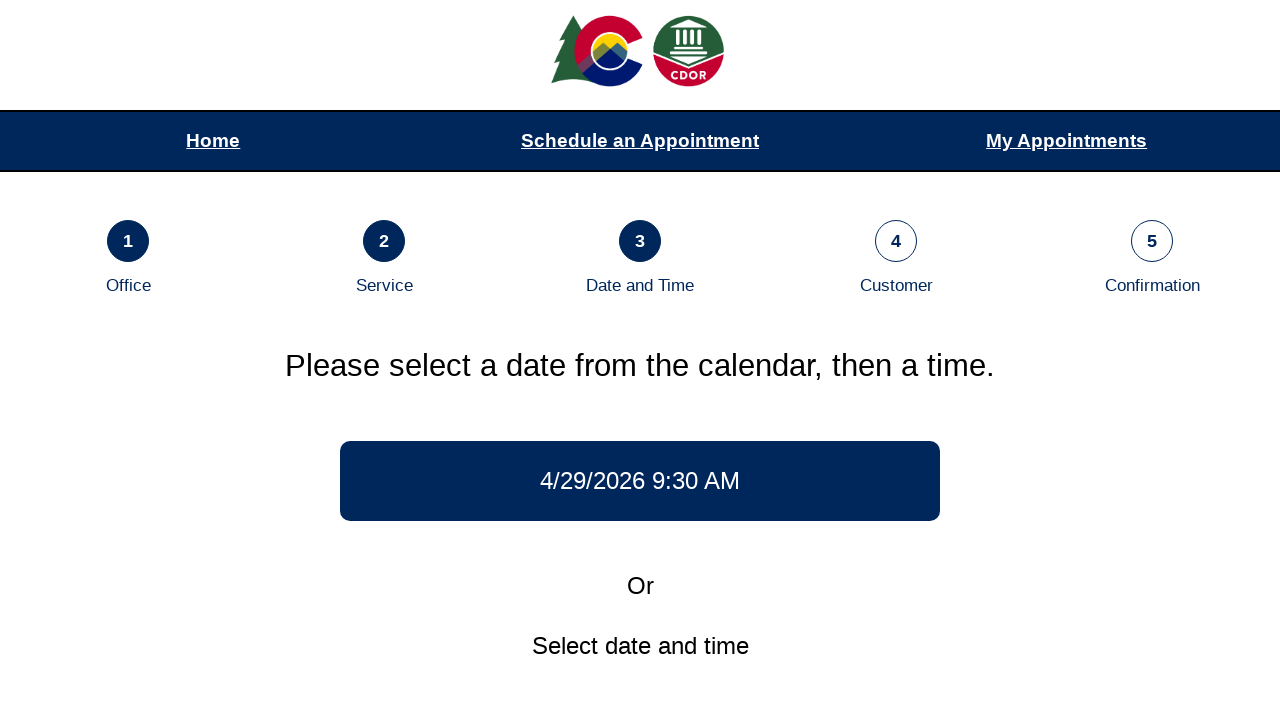

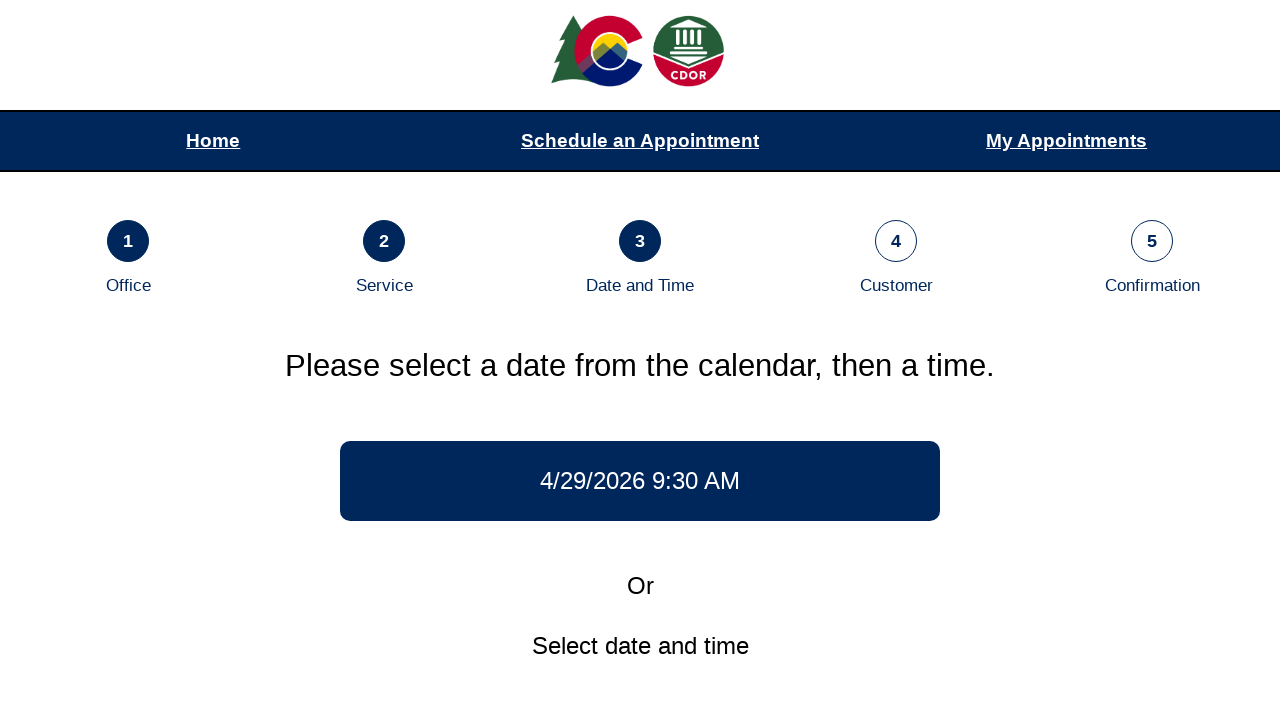